Tests that the Clear completed button is hidden when there are no completed items

Starting URL: https://demo.playwright.dev/todomvc

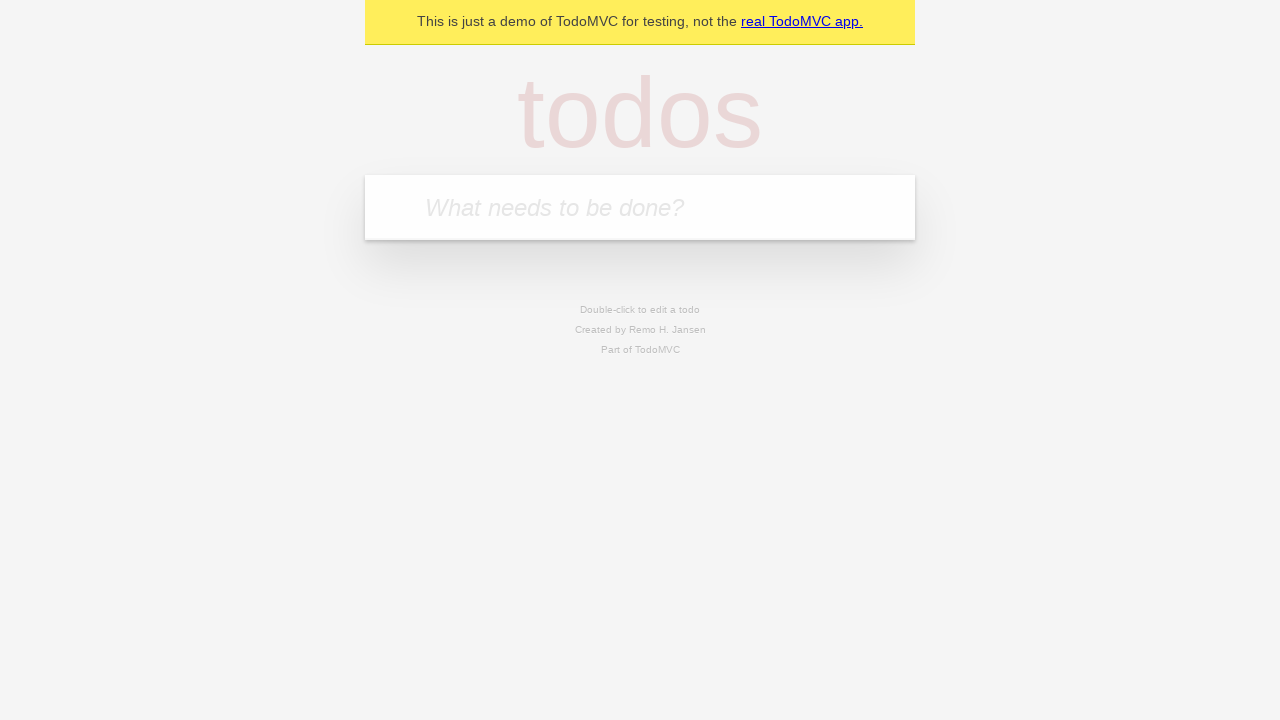

Filled todo input with 'buy some cheese' on internal:attr=[placeholder="What needs to be done?"i]
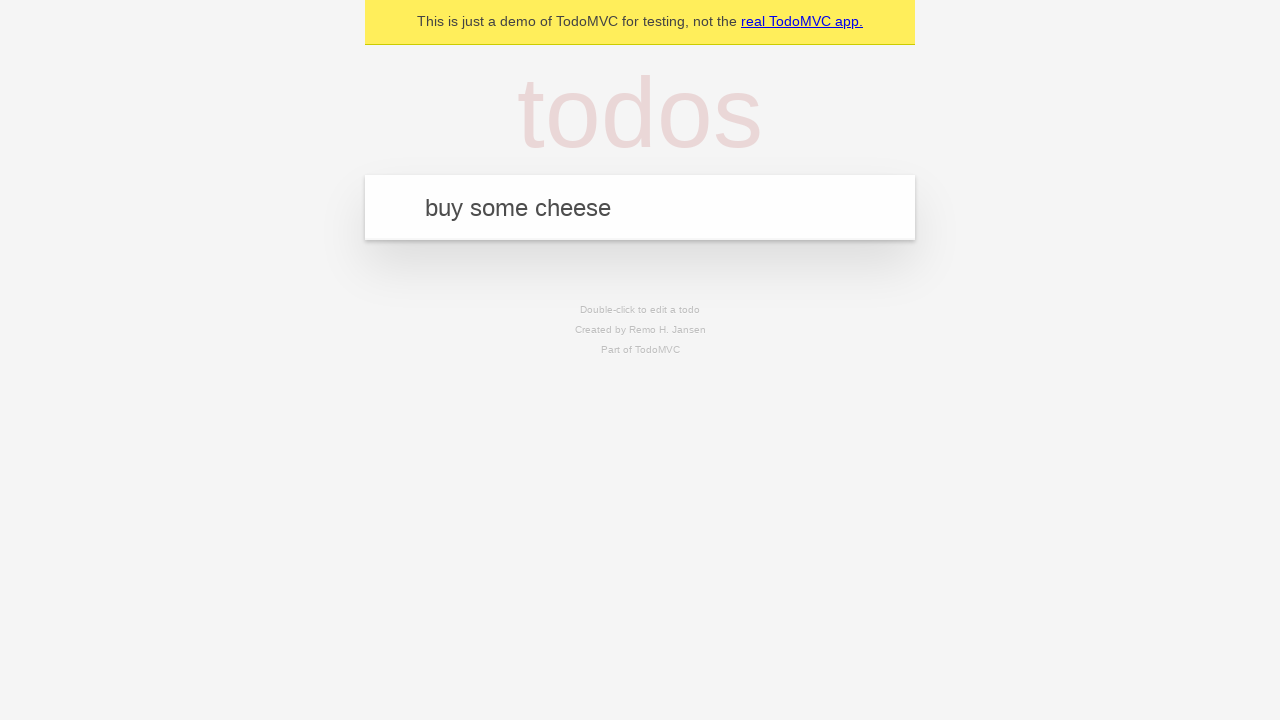

Pressed Enter to add first todo item on internal:attr=[placeholder="What needs to be done?"i]
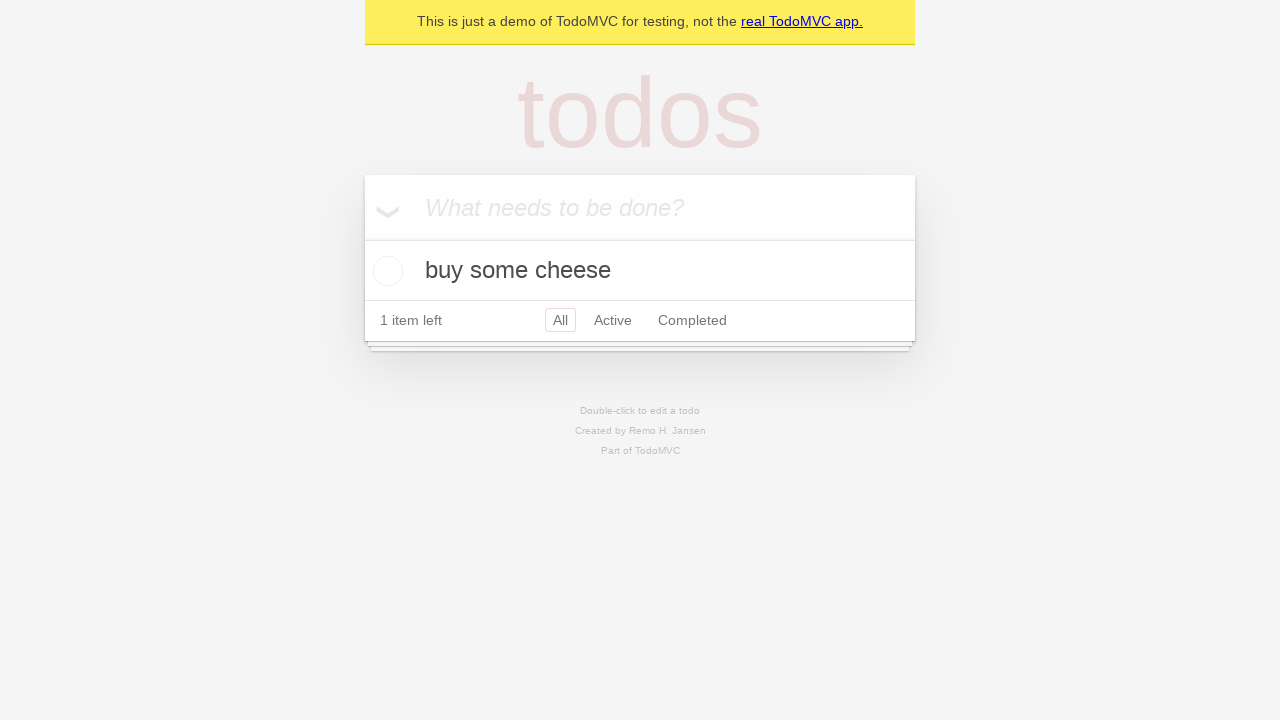

Filled todo input with 'feed the cat' on internal:attr=[placeholder="What needs to be done?"i]
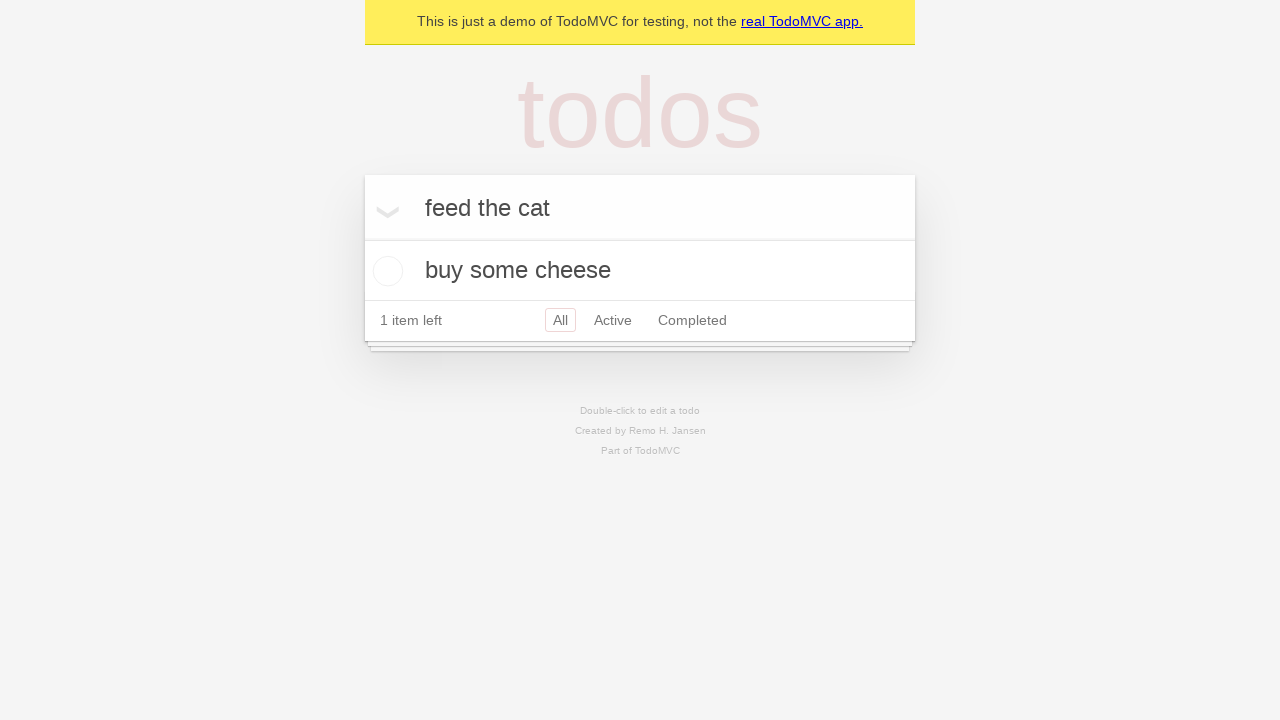

Pressed Enter to add second todo item on internal:attr=[placeholder="What needs to be done?"i]
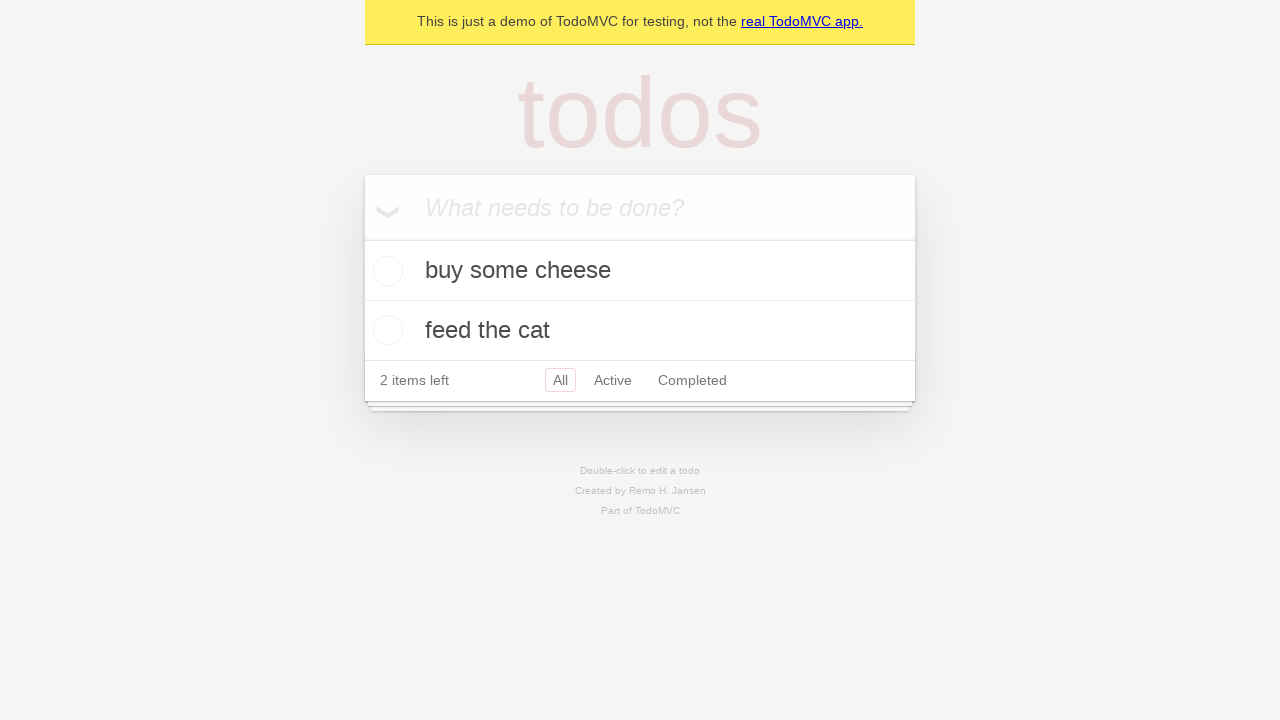

Filled todo input with 'book a doctors appointment' on internal:attr=[placeholder="What needs to be done?"i]
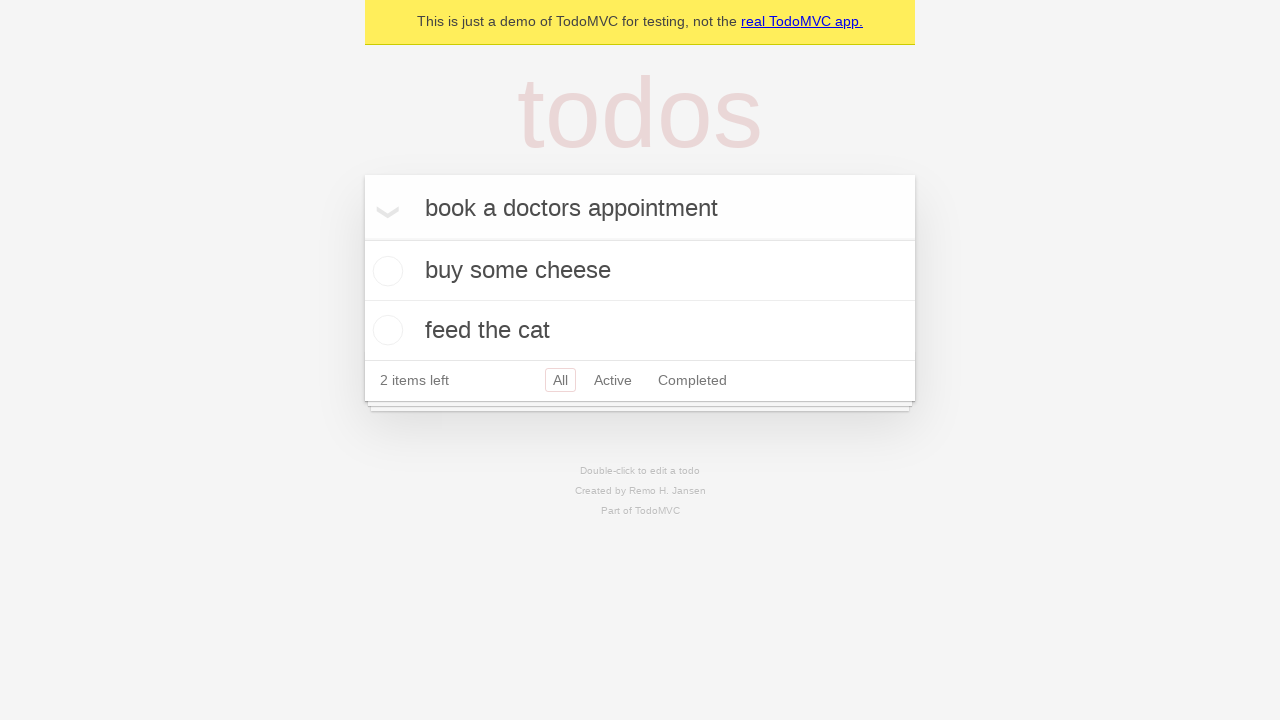

Pressed Enter to add third todo item on internal:attr=[placeholder="What needs to be done?"i]
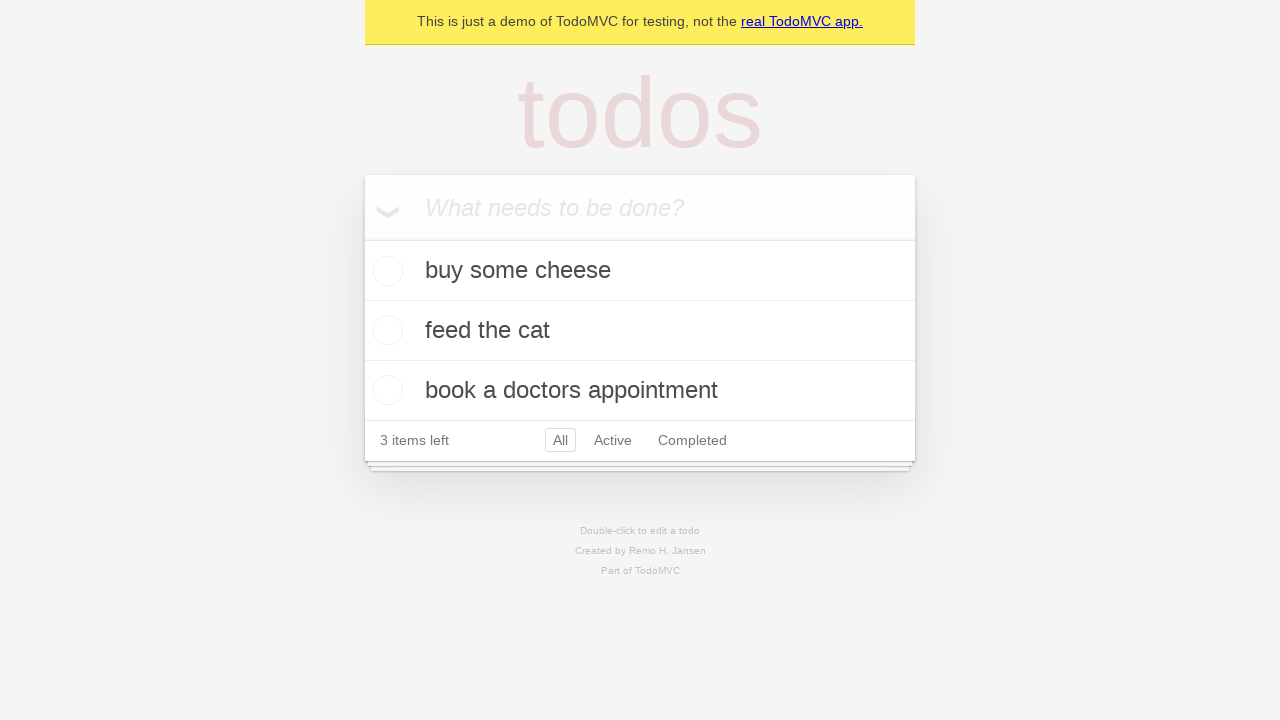

Checked the first todo item to mark it as completed at (385, 271) on .todo-list li .toggle >> nth=0
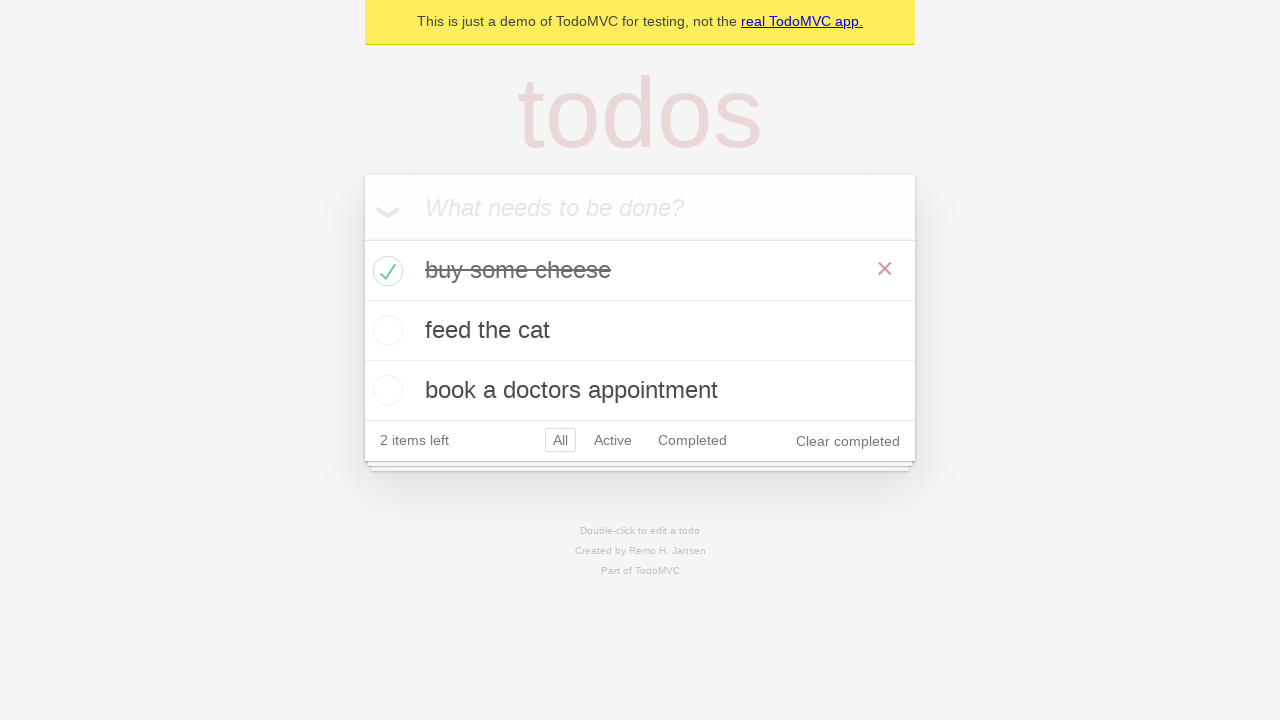

Clicked 'Clear completed' button to remove completed items at (848, 441) on internal:role=button[name="Clear completed"i]
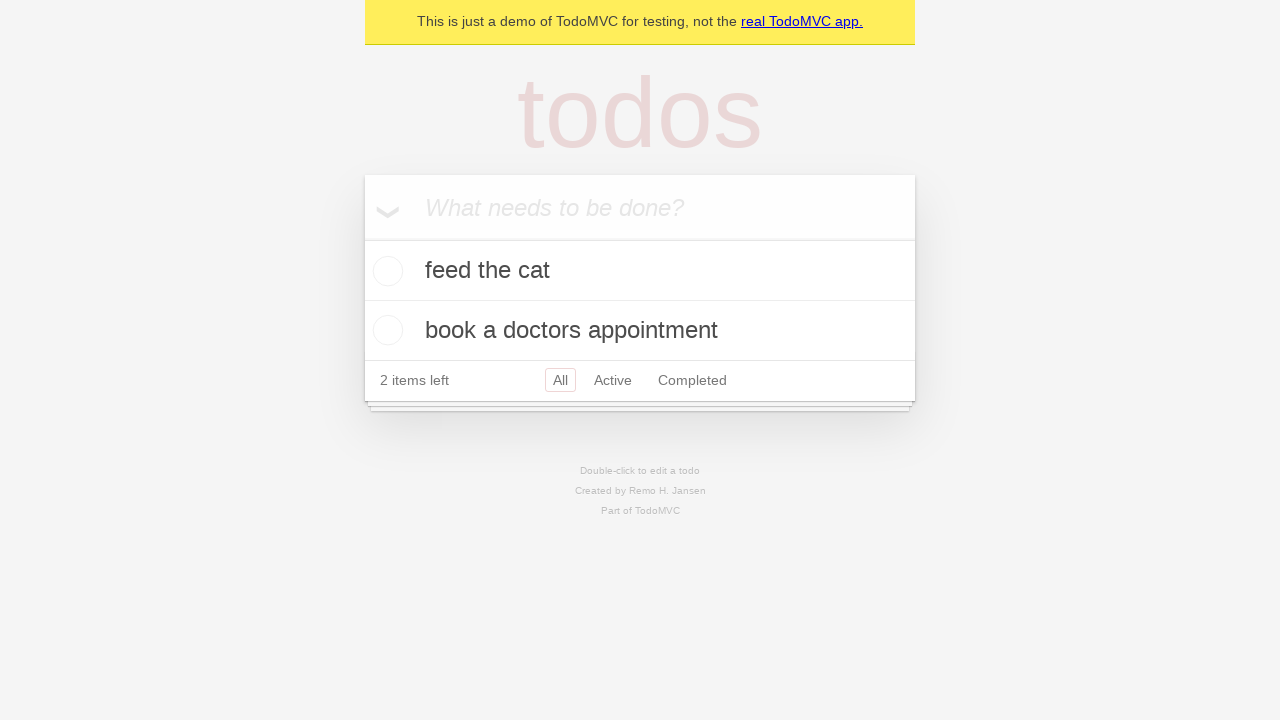

Waited for todo items to be present in DOM after clearing completed items
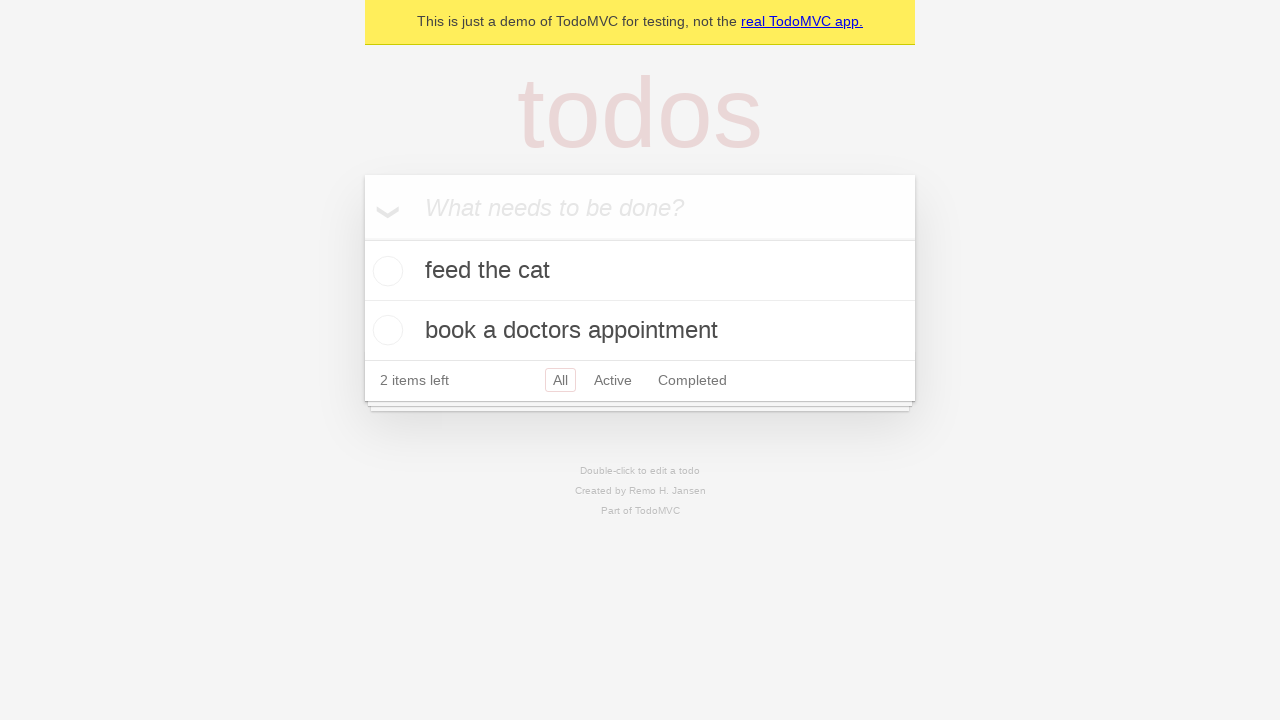

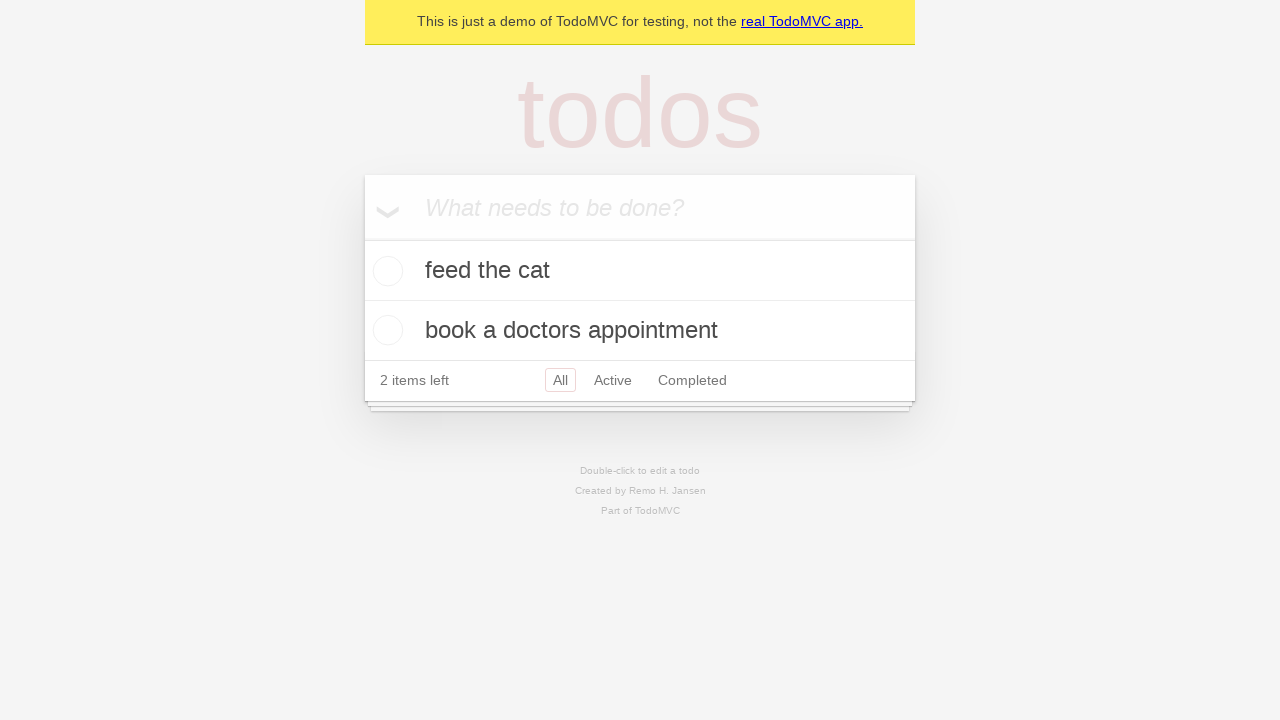